Tests job vacancy search on SENA's public employment agency website by entering a search query, submitting it, and changing the results display length.

Starting URL: https://agenciapublicadeempleo.sena.edu.co/spe-web/spe/public/buscadorVacante?solicitudId=mecanico

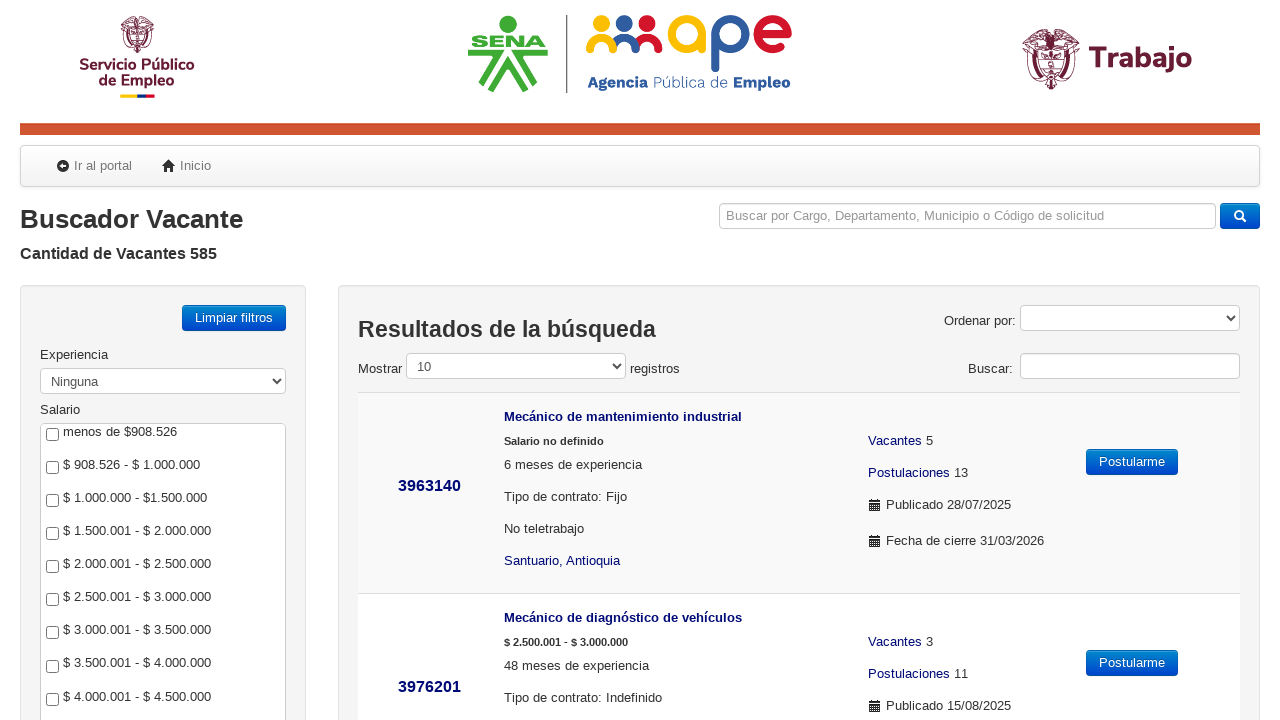

Search input field loaded and ready
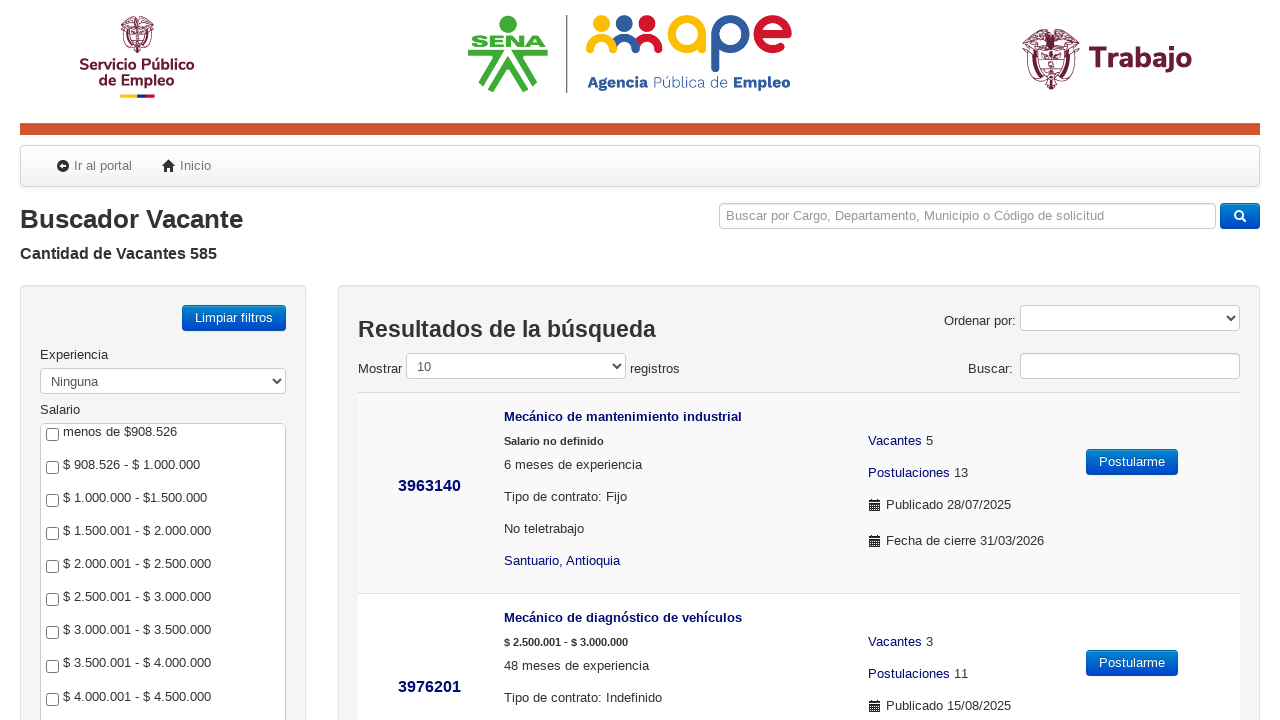

Filled search field with job vacancy query 'electricista' on input[name="solicitudId"]
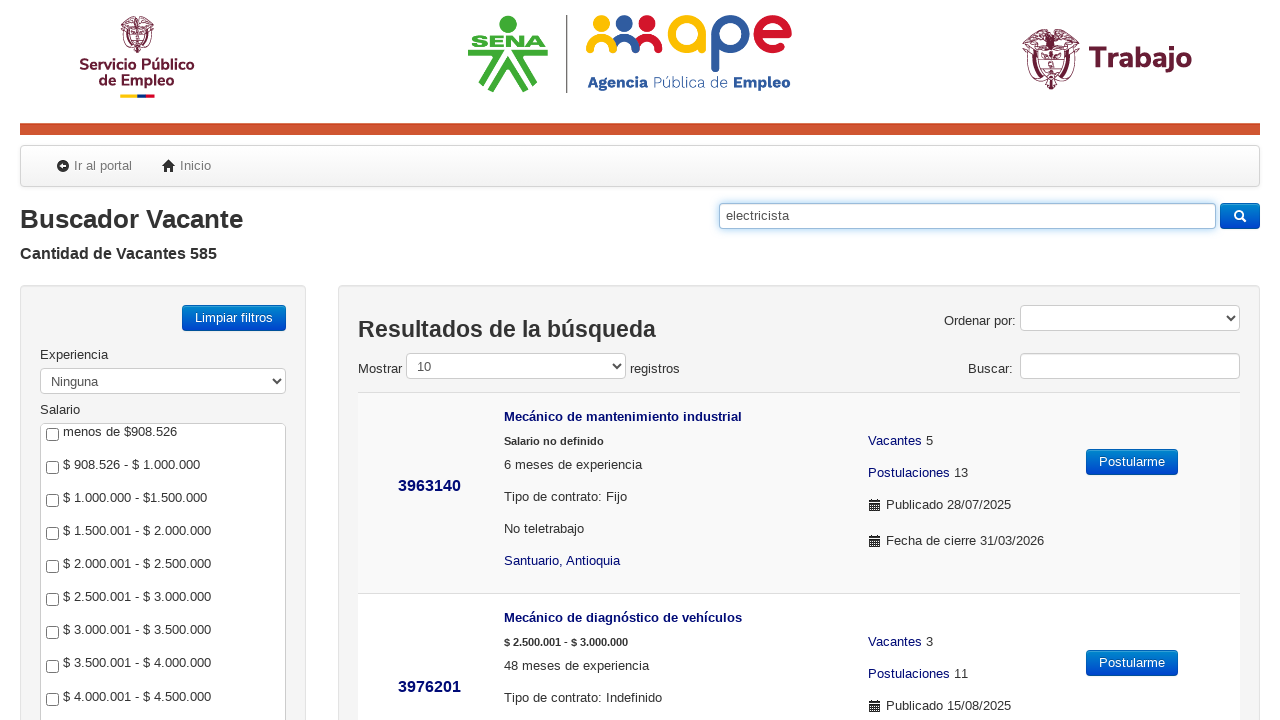

Submitted search query by pressing Enter
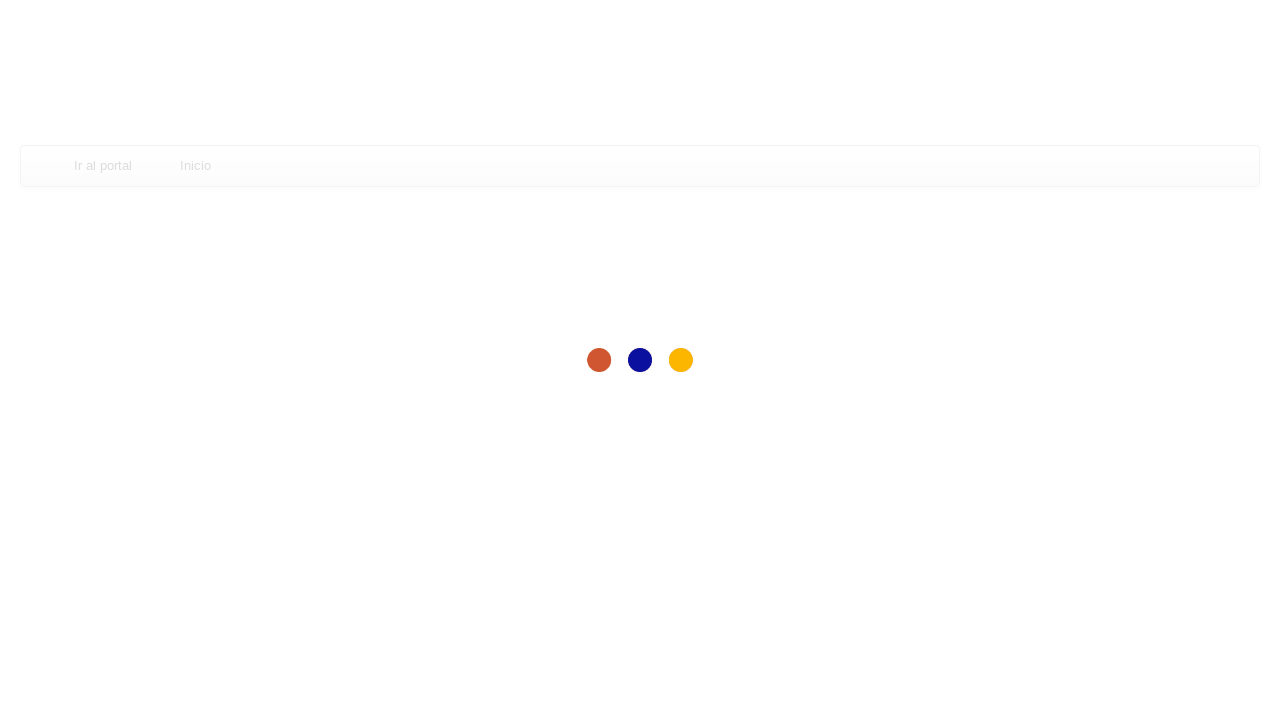

Job vacancy search results table loaded
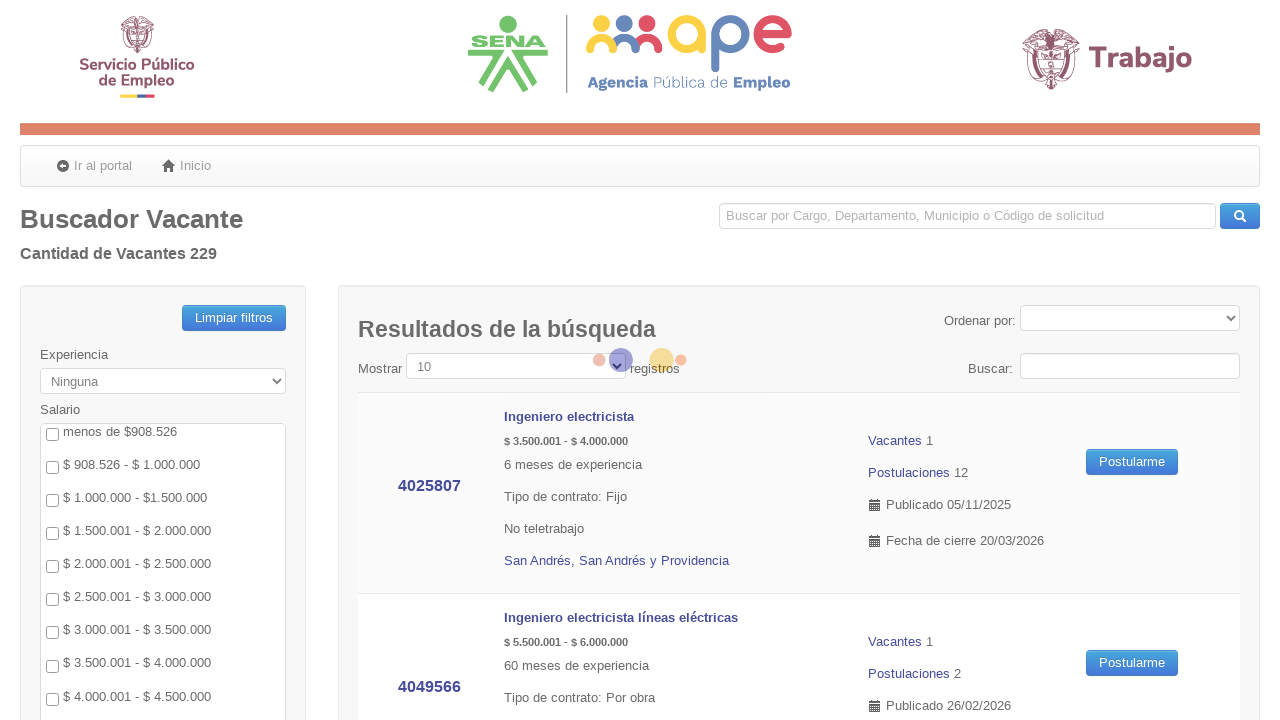

Changed results display length to 100 entries per page on select[name="buscar-solicitud-public_length"]
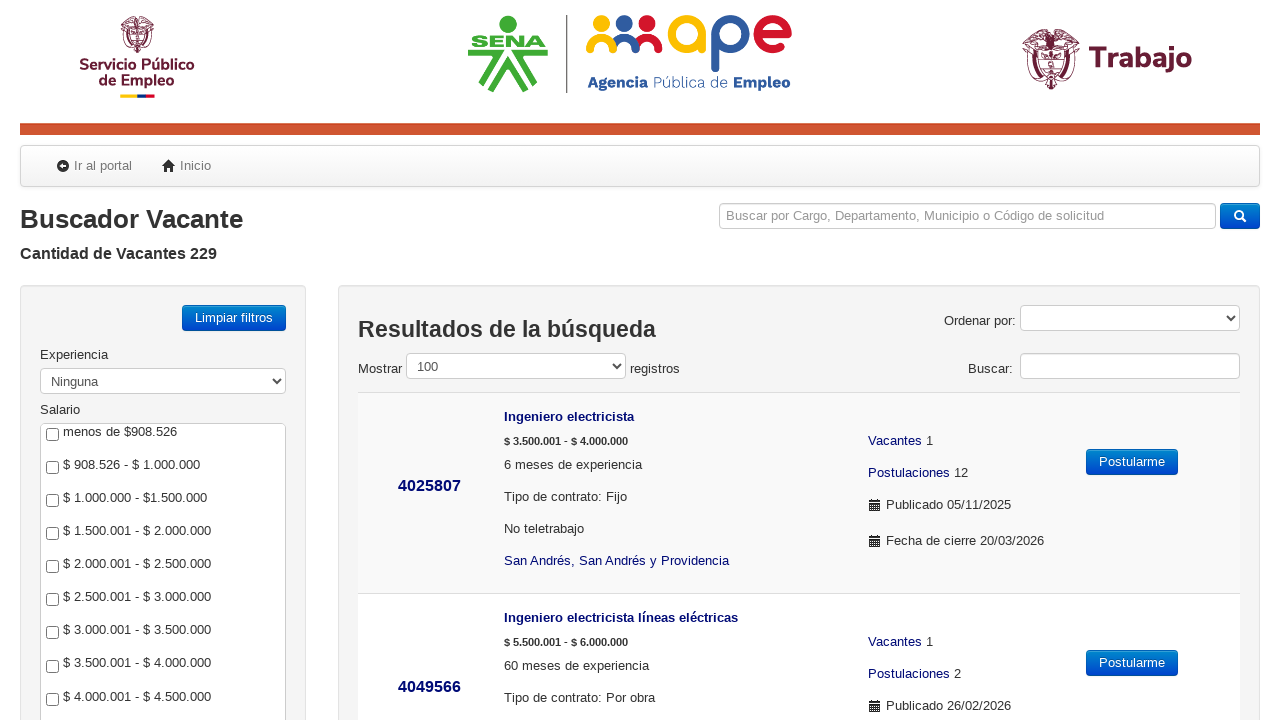

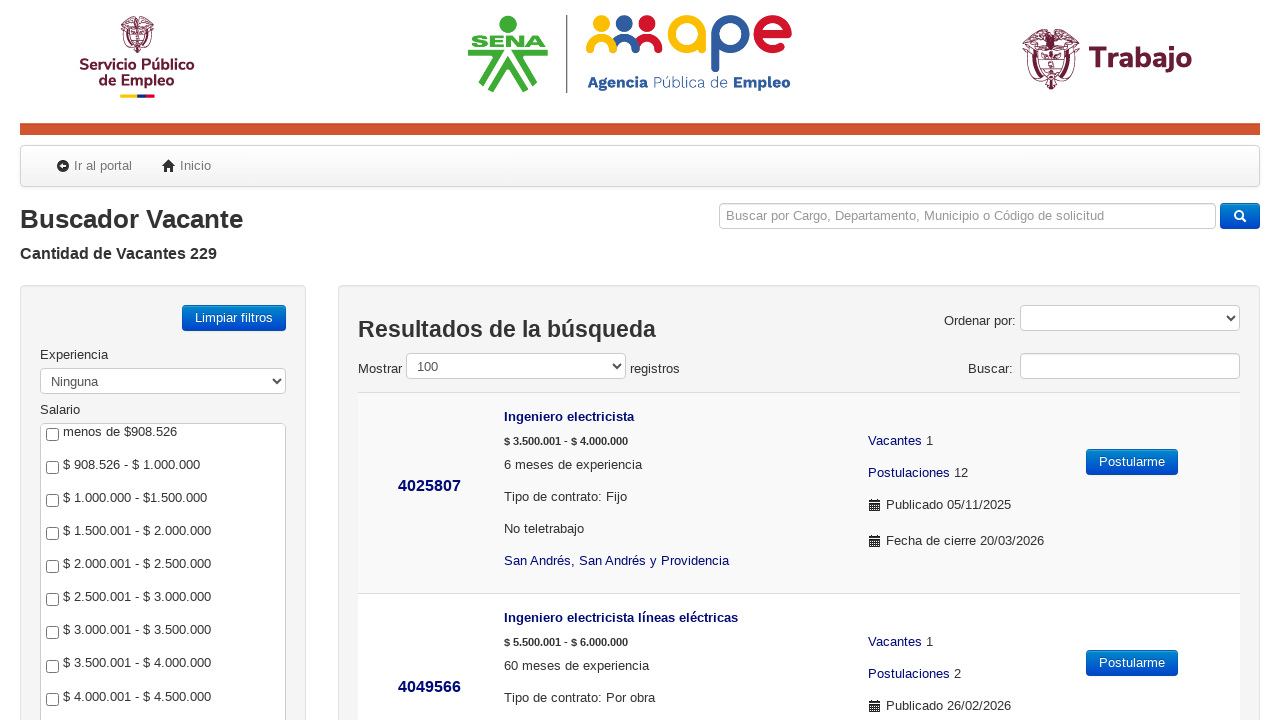